Tests that entering an invalid email format in the text box form causes the email field to display an error state.

Starting URL: https://demoqa.com

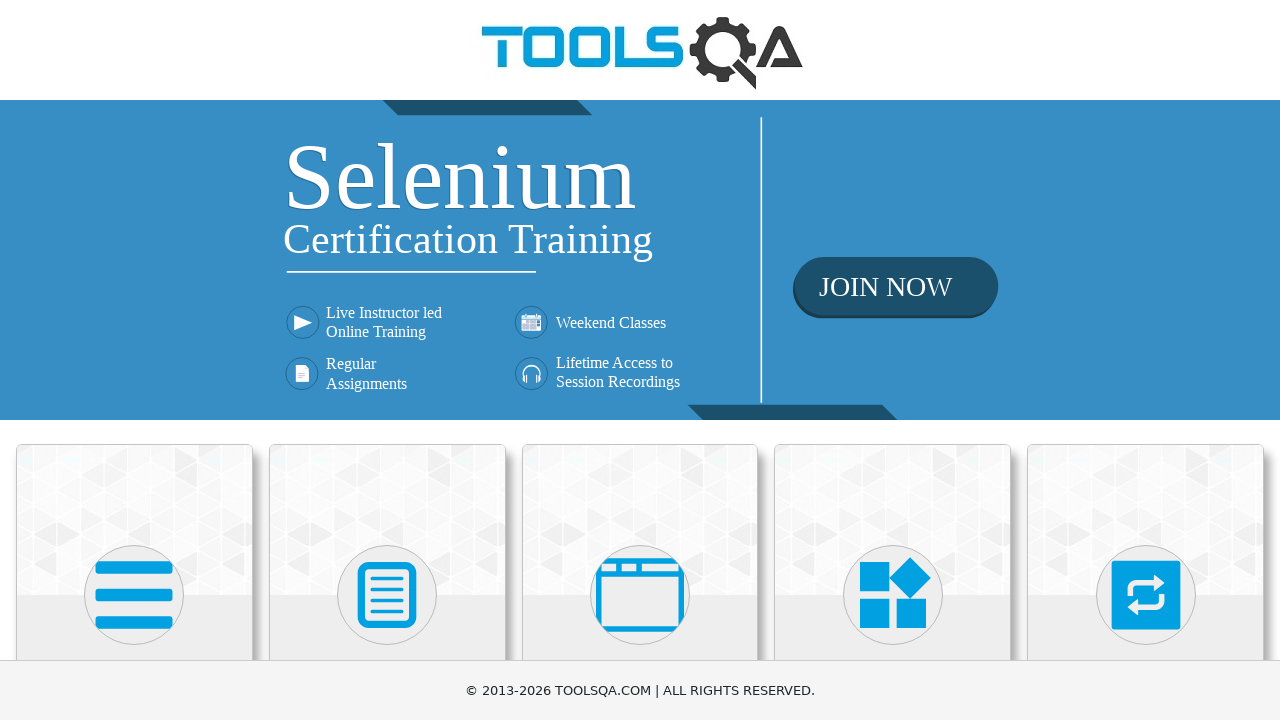

Clicked on Elements card at (134, 360) on xpath=//*[text()='Elements']
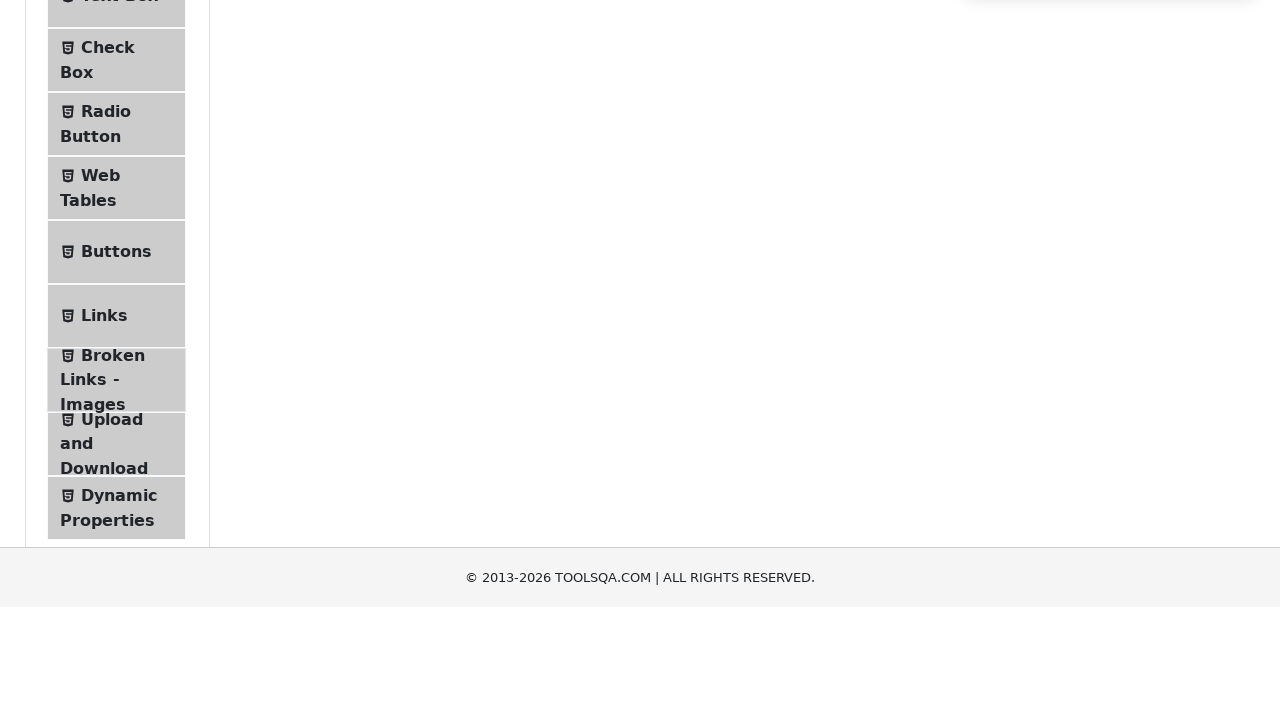

Clicked on Text Box menu item at (116, 261) on #item-0
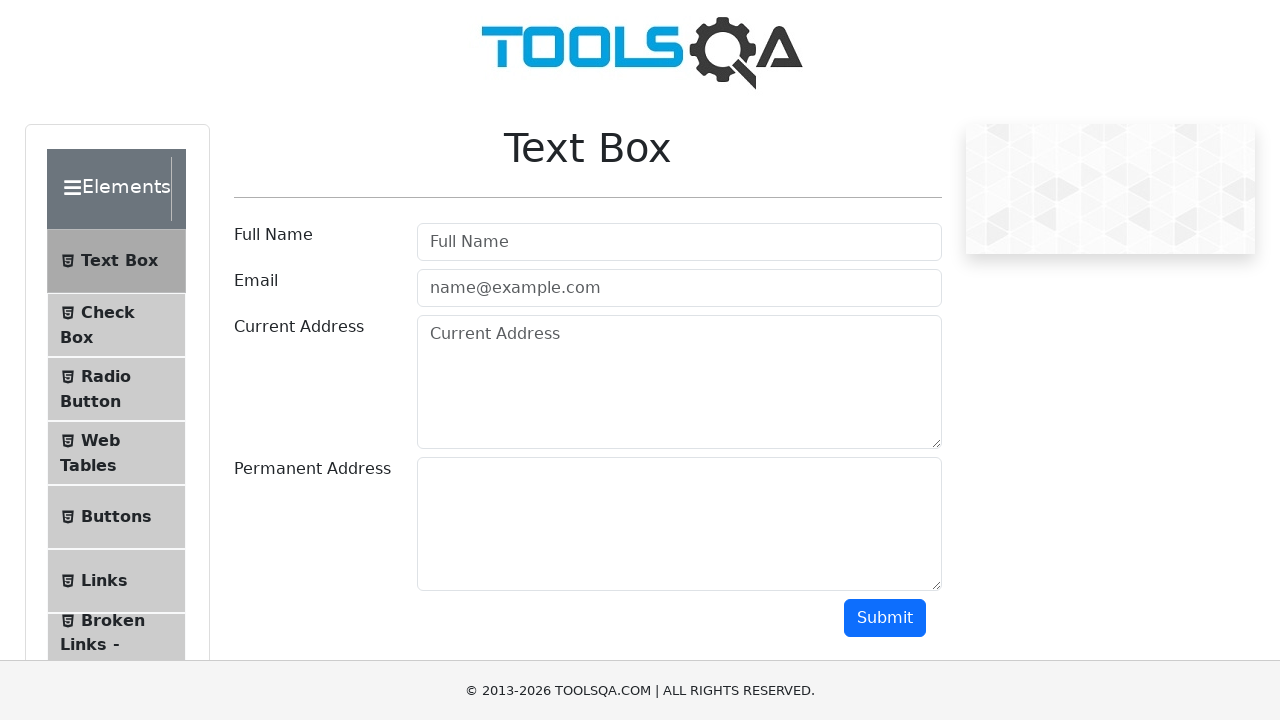

Text box page loaded
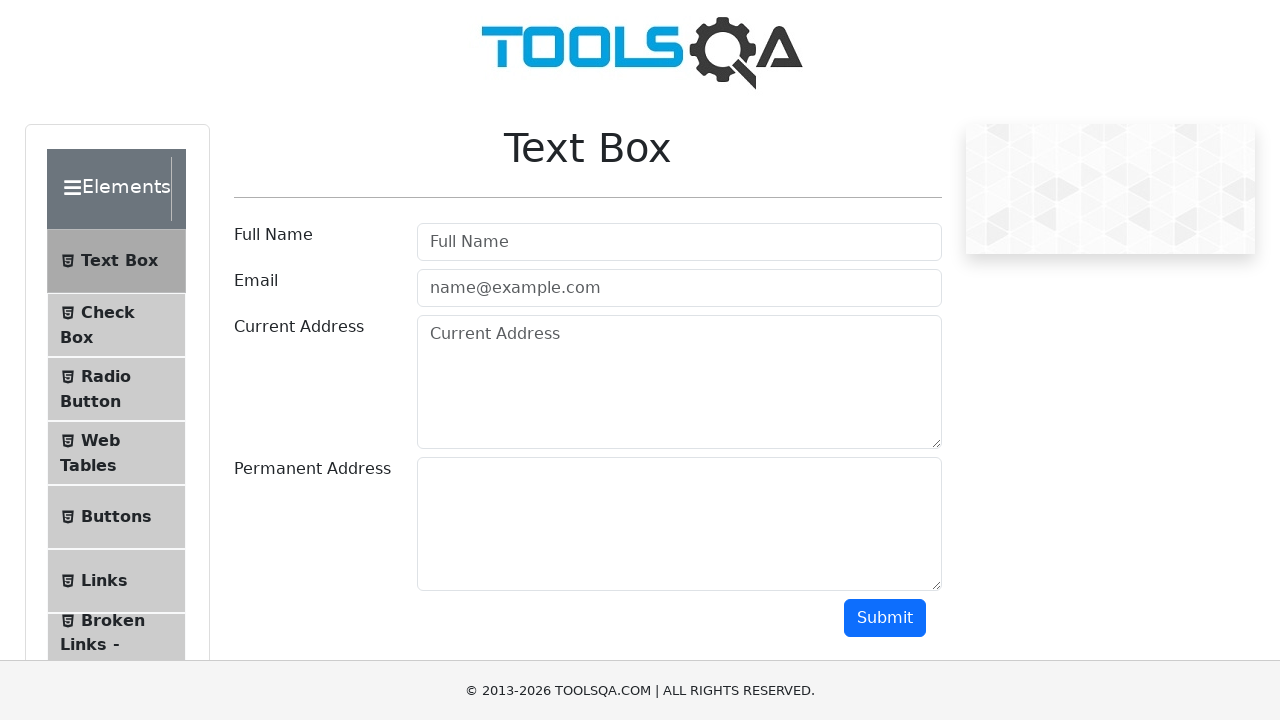

Filled email field with invalid format 'invalid-email-format' on #userEmail
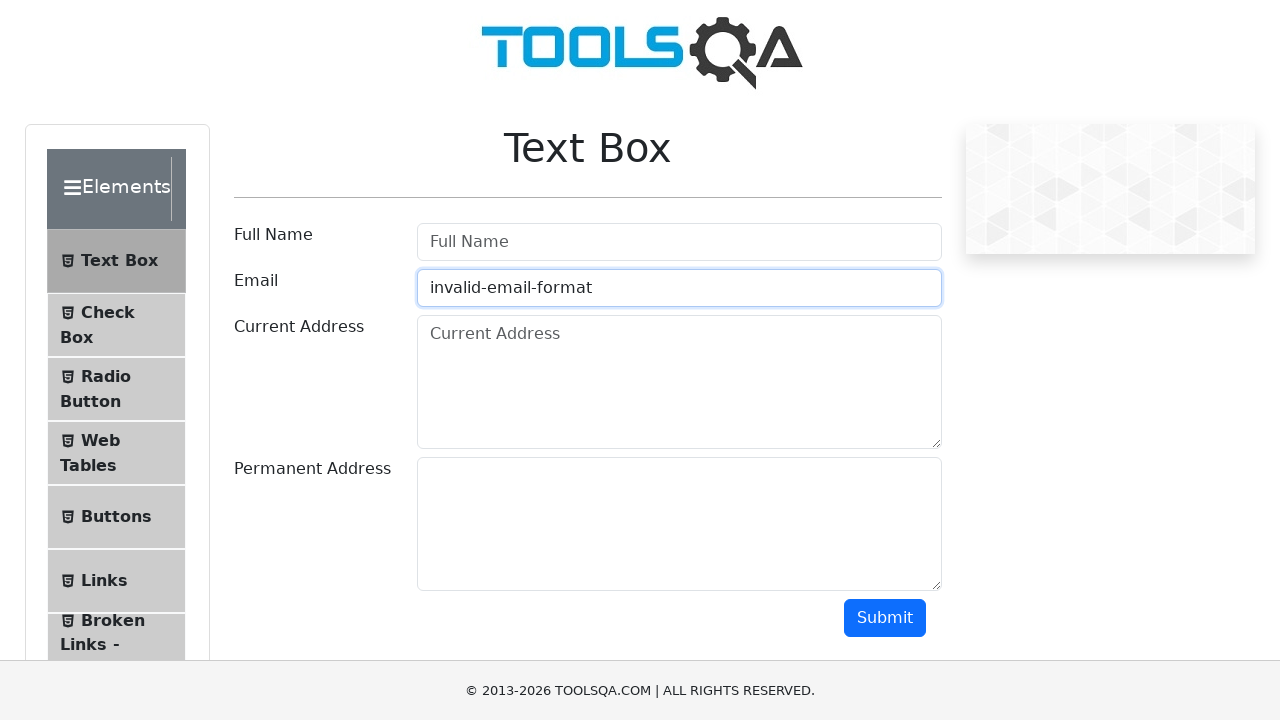

Clicked submit button at (885, 618) on #submit
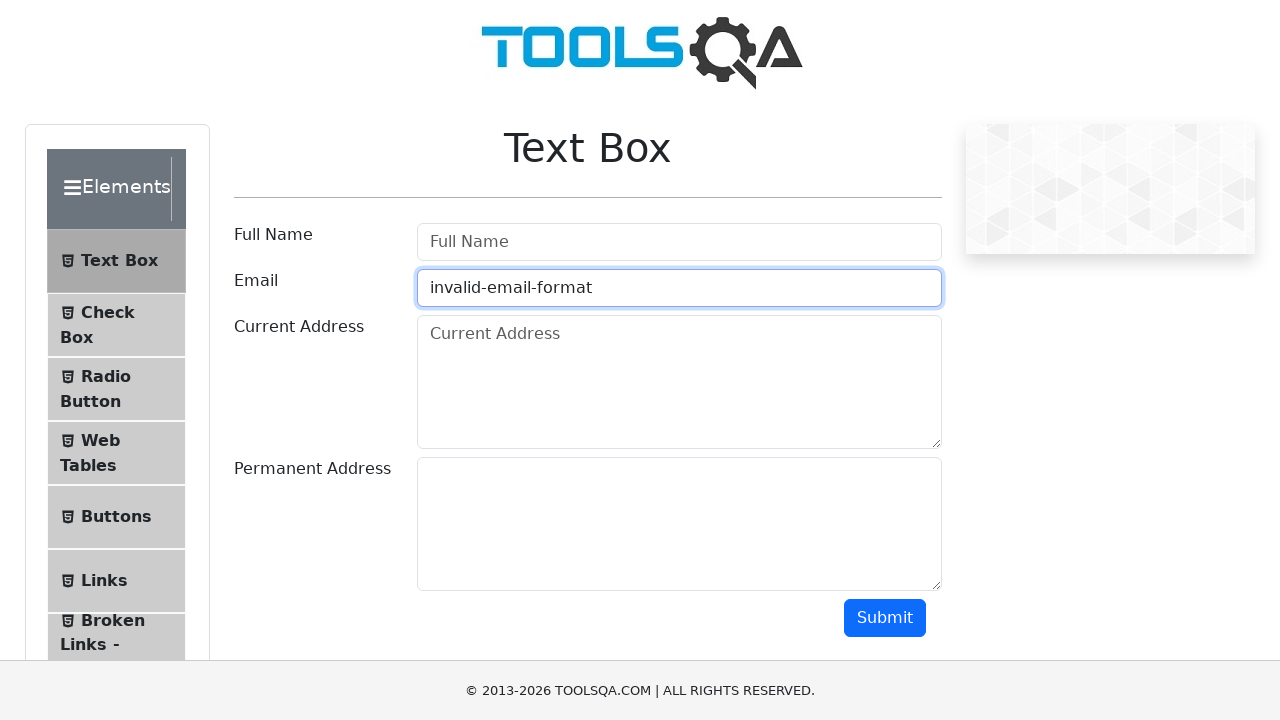

Email field displayed error state with field-error class
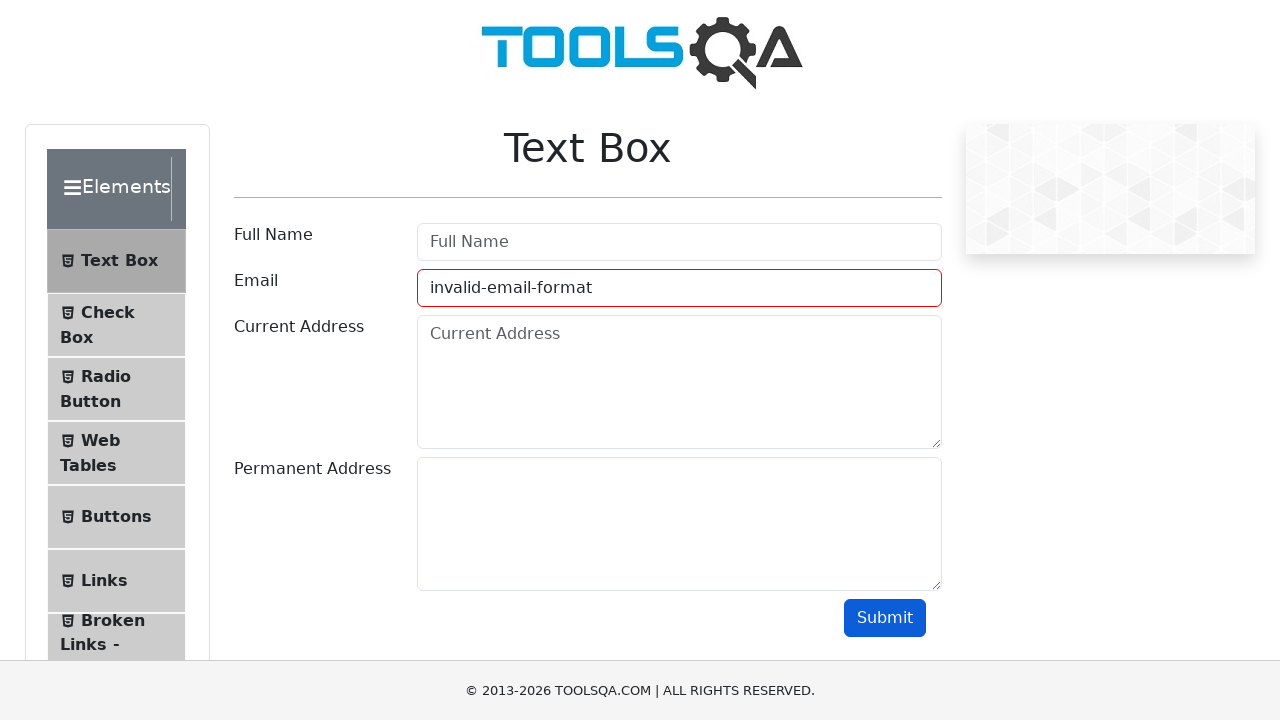

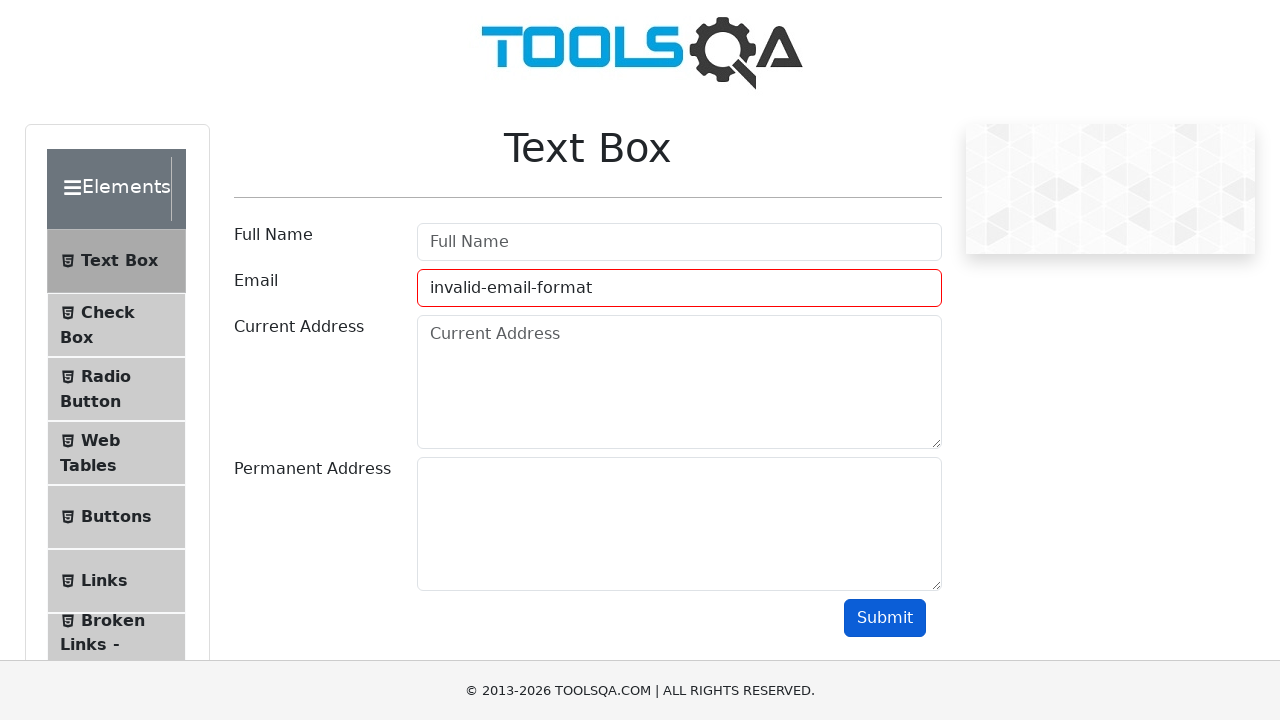